Navigates to Playwright homepage, verifies the title contains "Playwright", then clicks the documentation link and verifies navigation to the Installation page.

Starting URL: https://playwright.dev

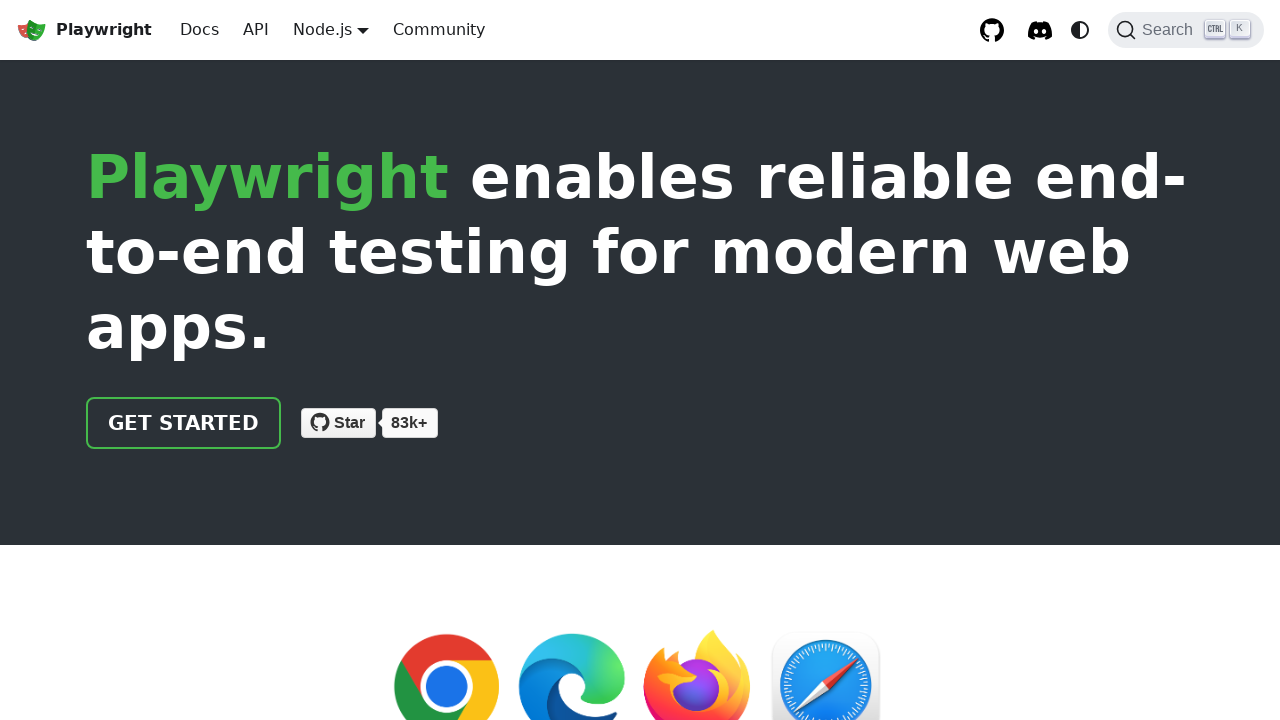

Navigated to Playwright homepage (https://playwright.dev)
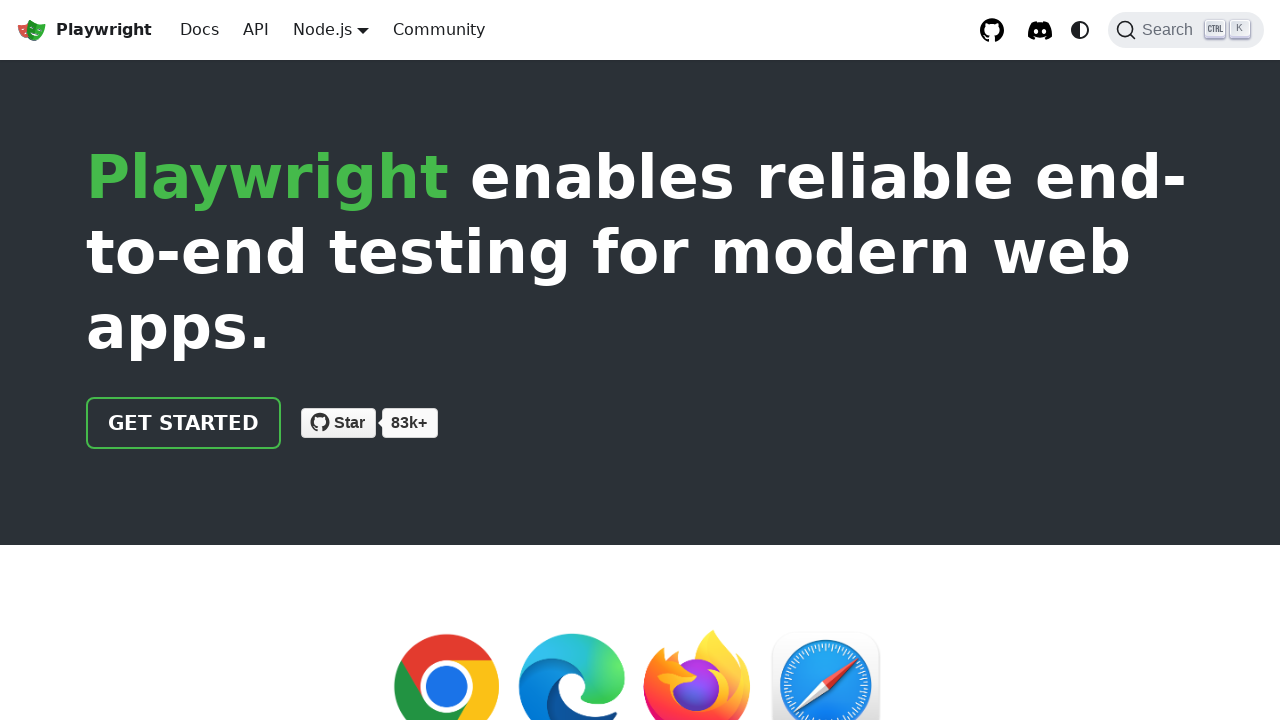

Verified page title contains 'Playwright'
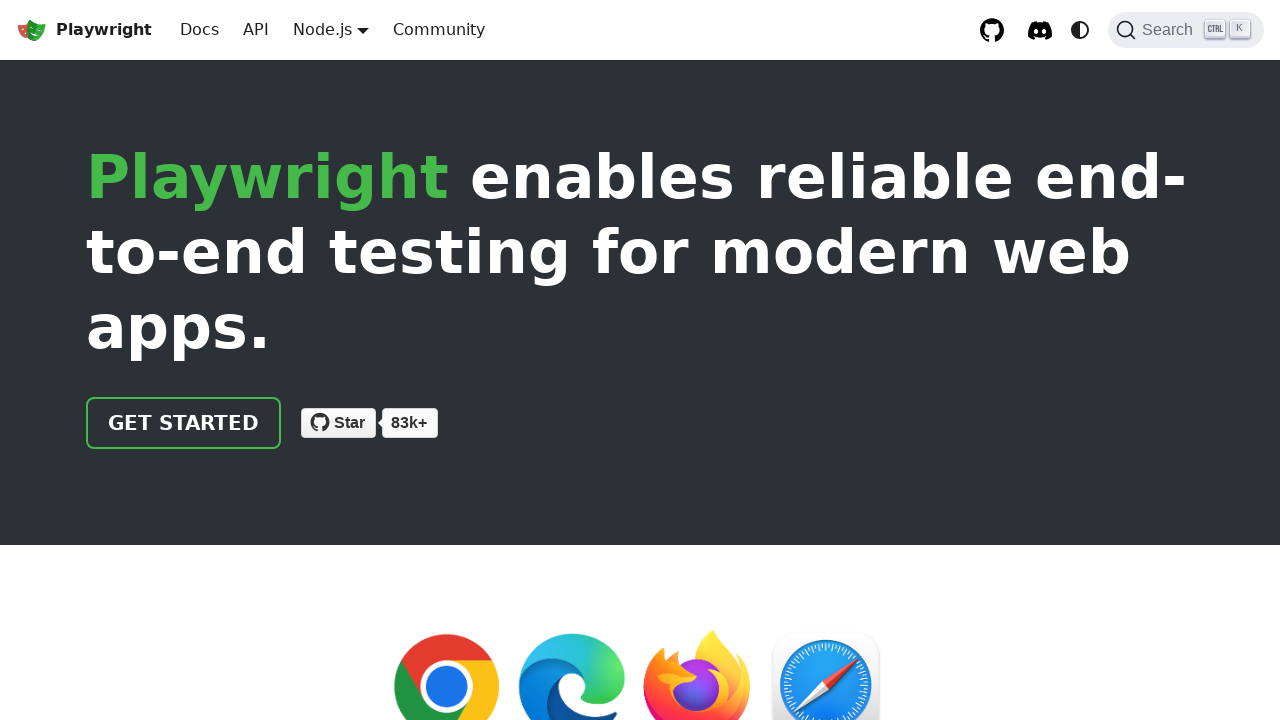

Clicked the documentation link at (184, 423) on xpath=//html/body/div/div[2]/header/div/div/a
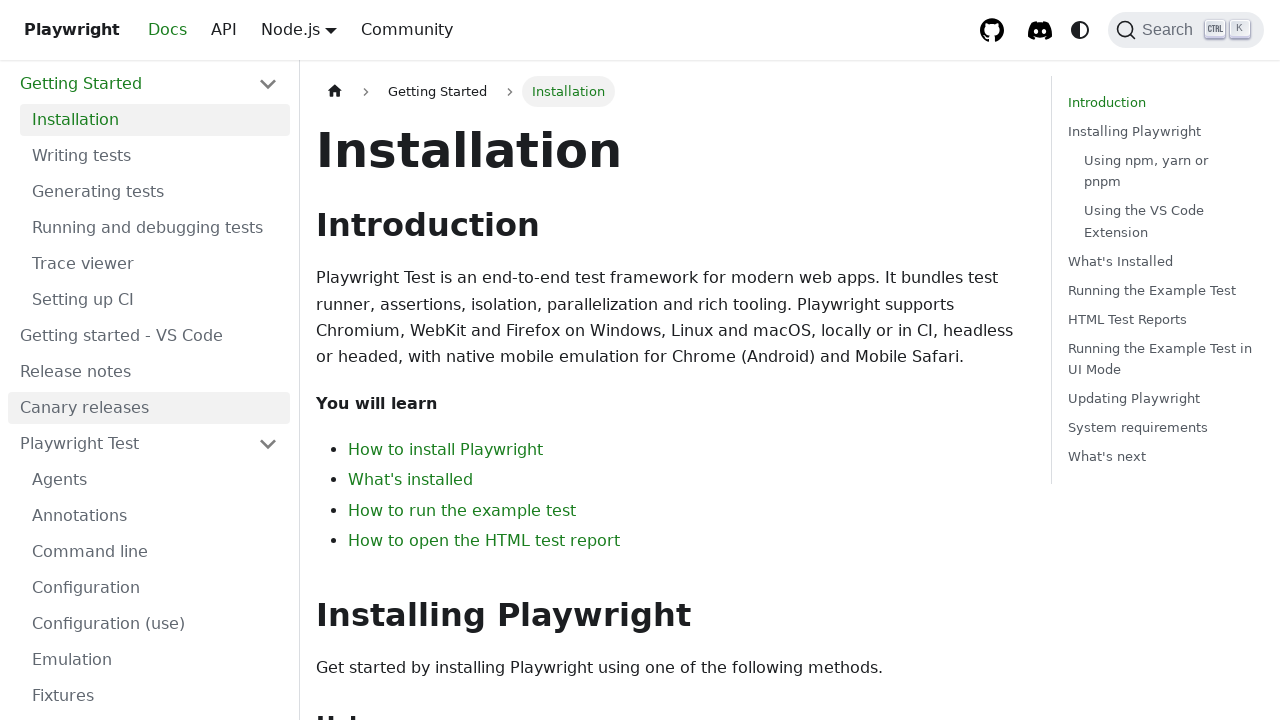

Verified navigation to Installation page with correct title
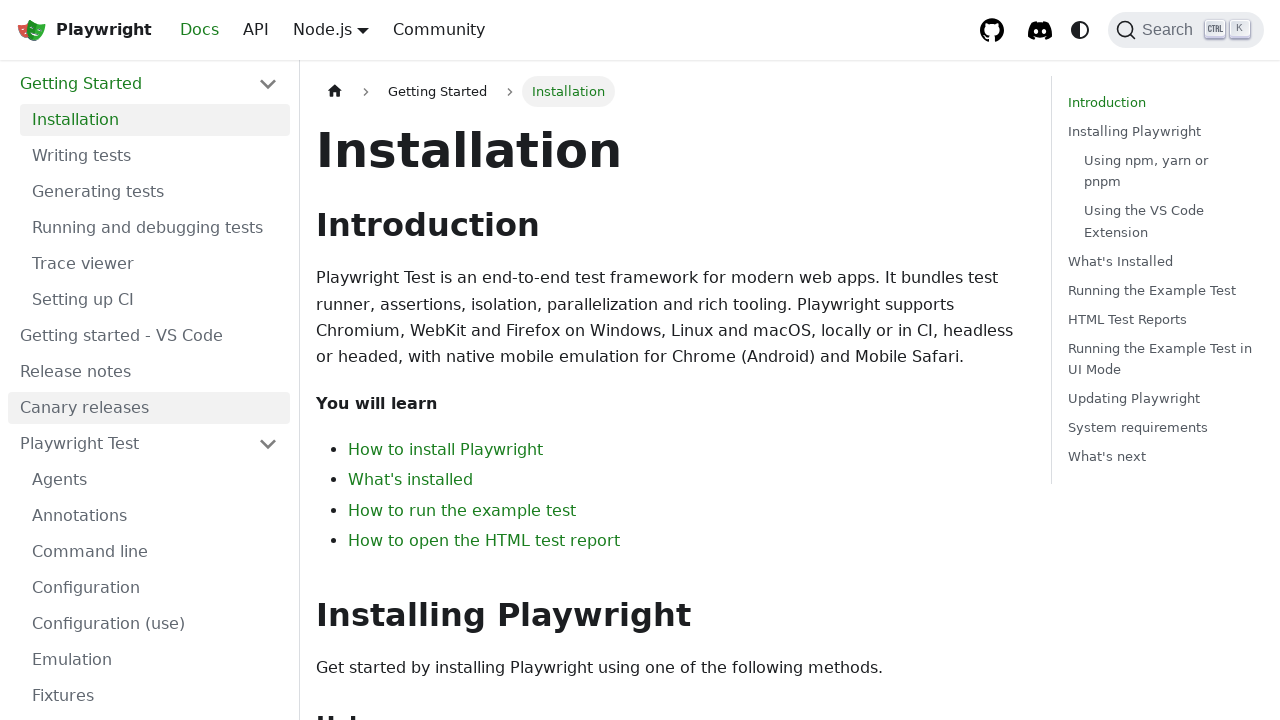

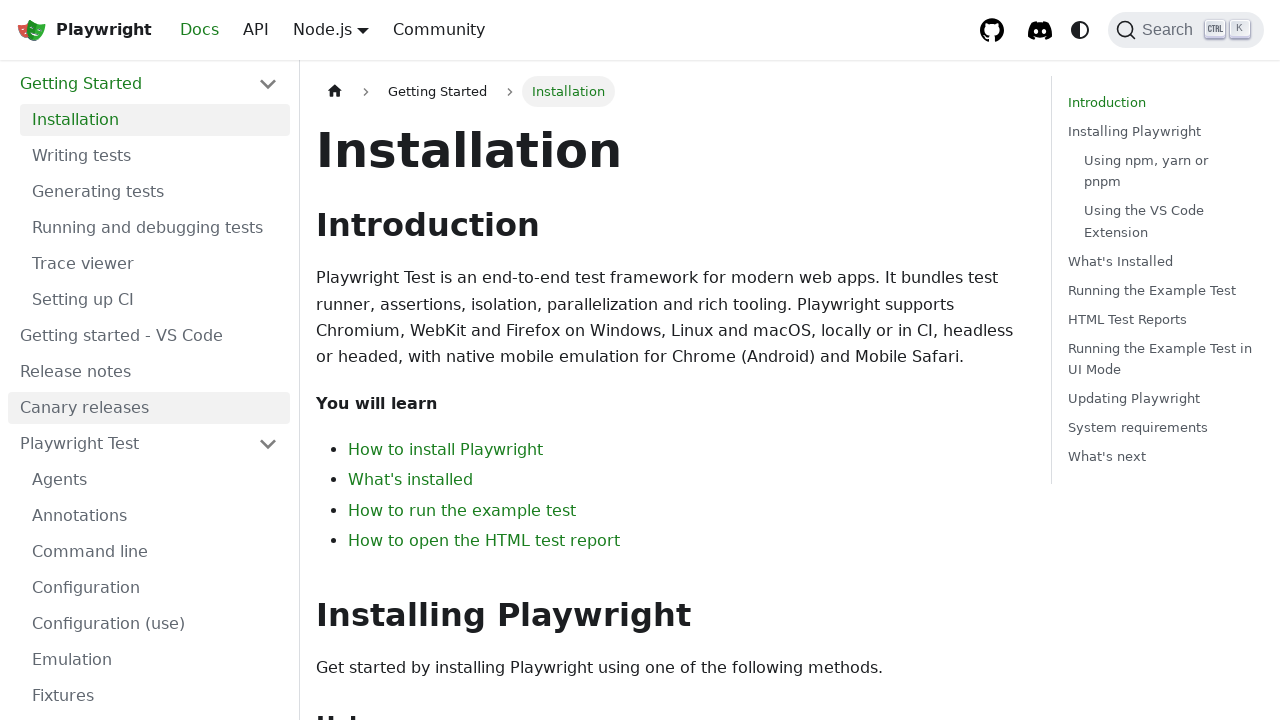